Tests an element with multiple classes by clicking a button to change classes, verifying that some classes are replaced and others remain.

Starting URL: https://osstep.github.io/assertion_tohaveclass

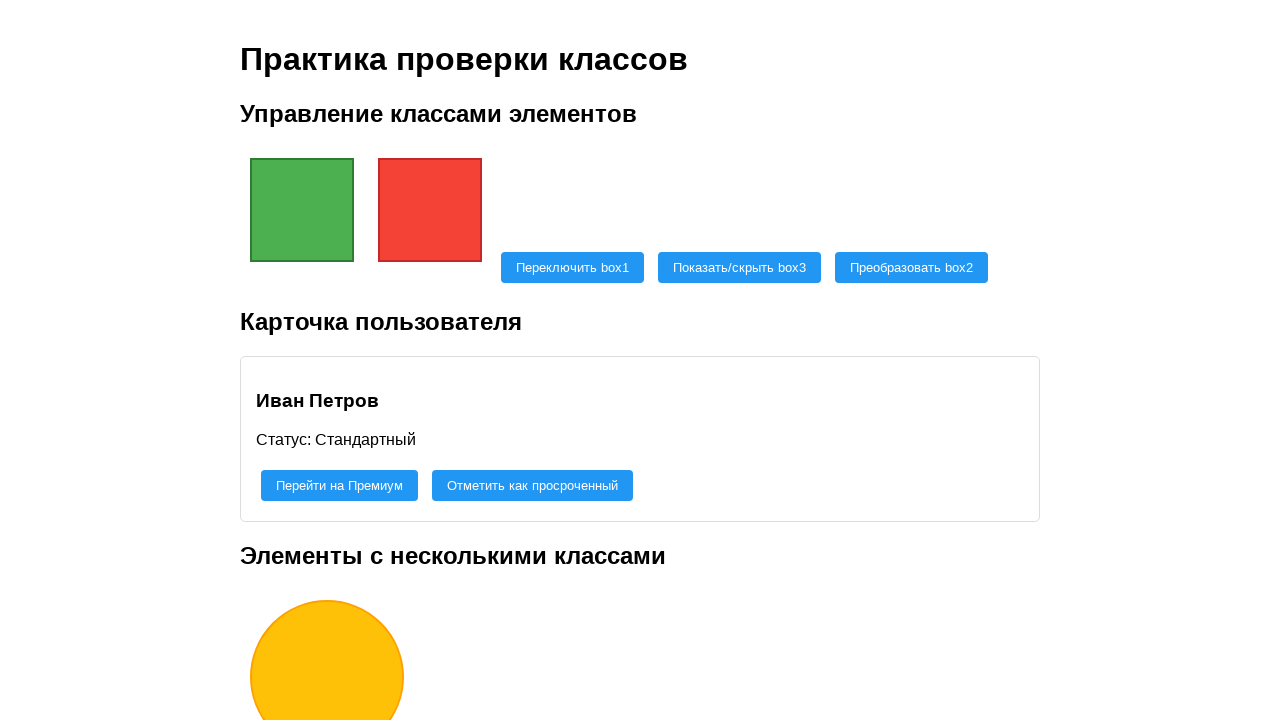

Waited for multi-class element to load
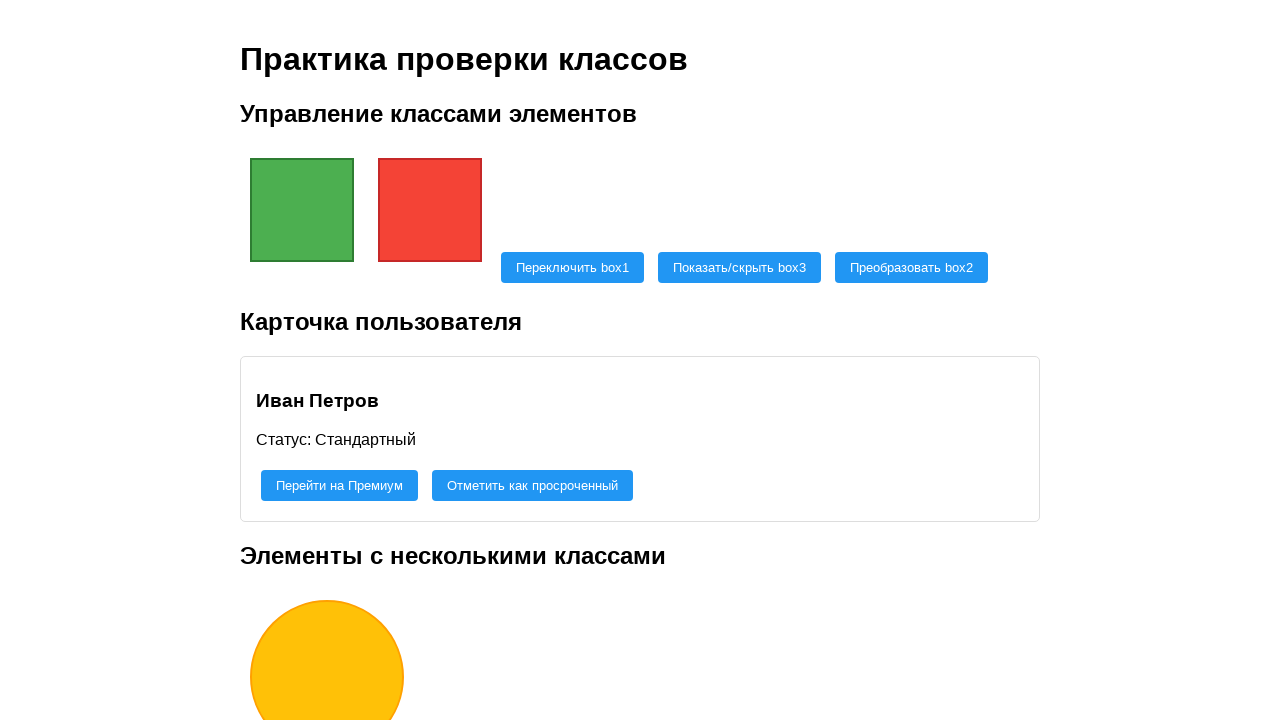

Clicked button to change classes at (491, 679) on internal:role=button[name="Изменить классы"i]
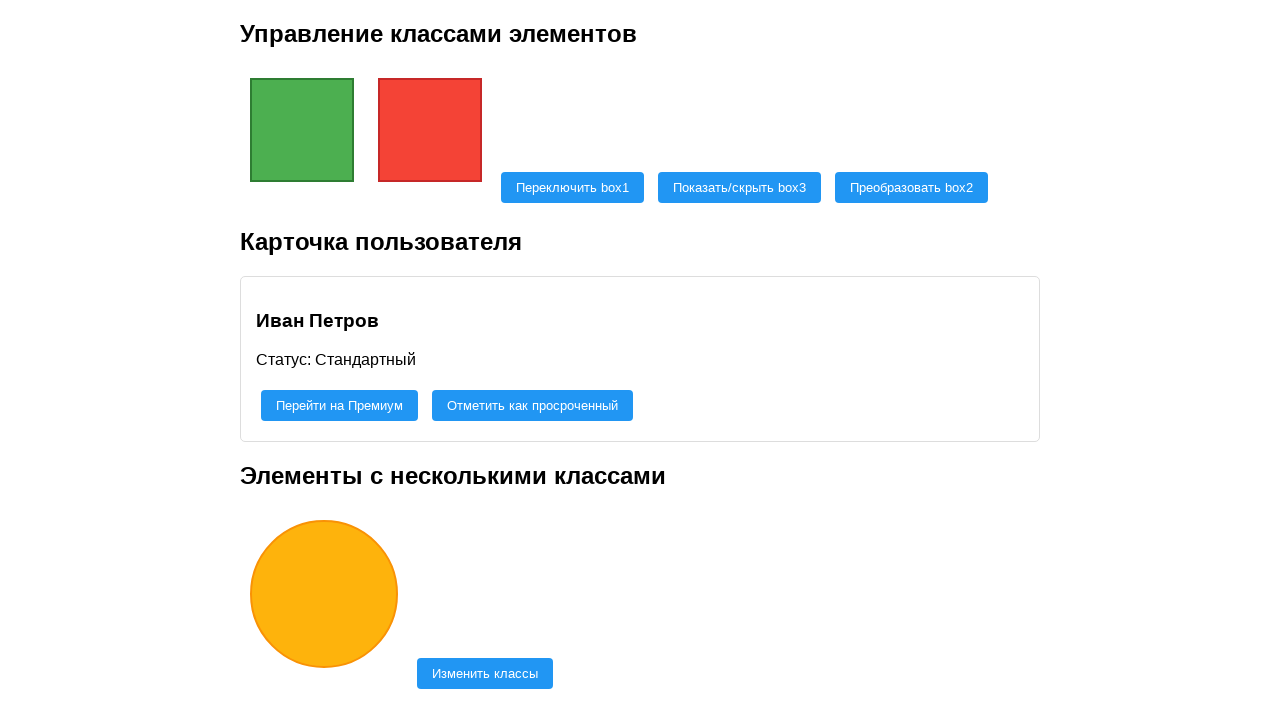

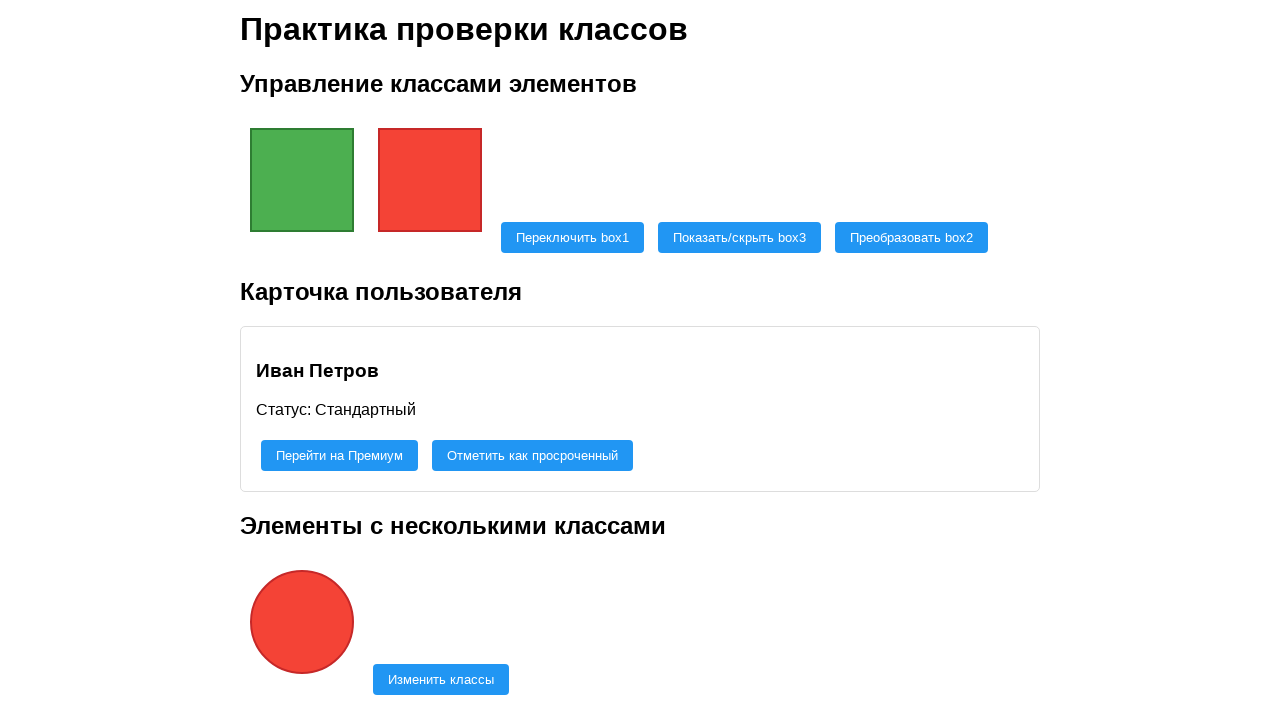